Tests the product filtering functionality by selecting the Black color filter and applying it to see filtered results

Starting URL: https://demo.applitools.com/tlcHackathonMasterV2.html

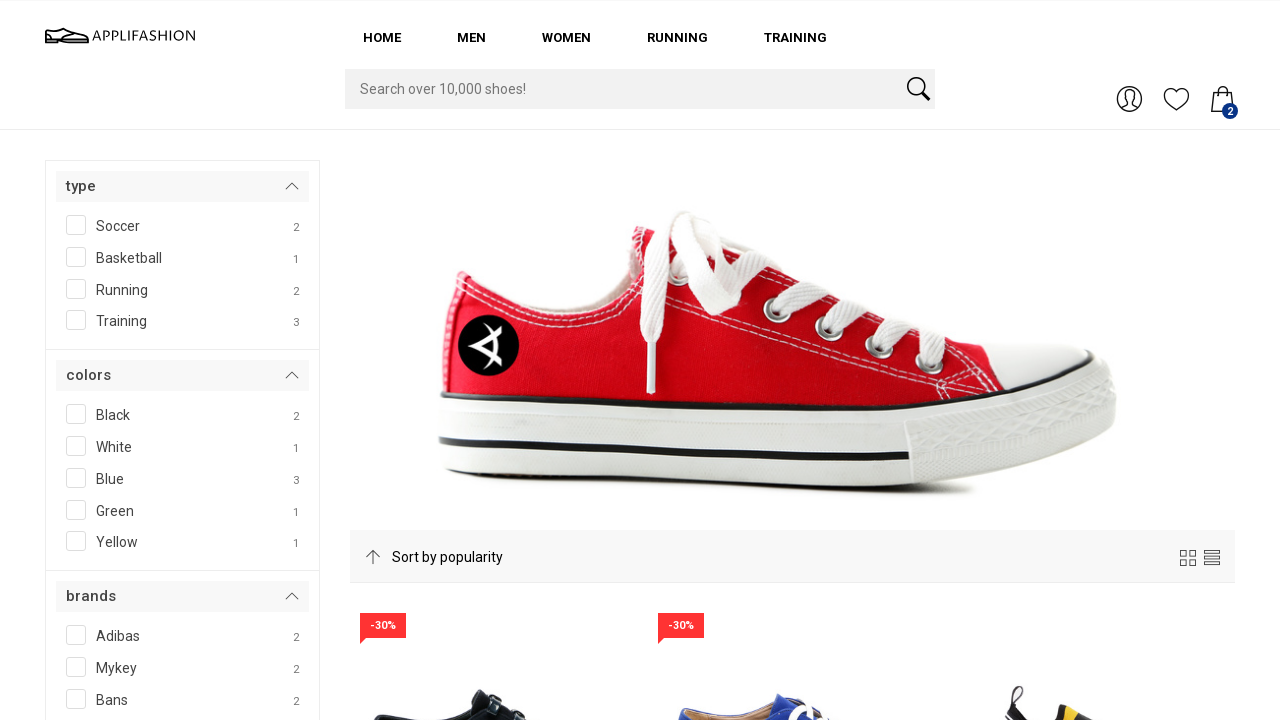

Navigated to the product page
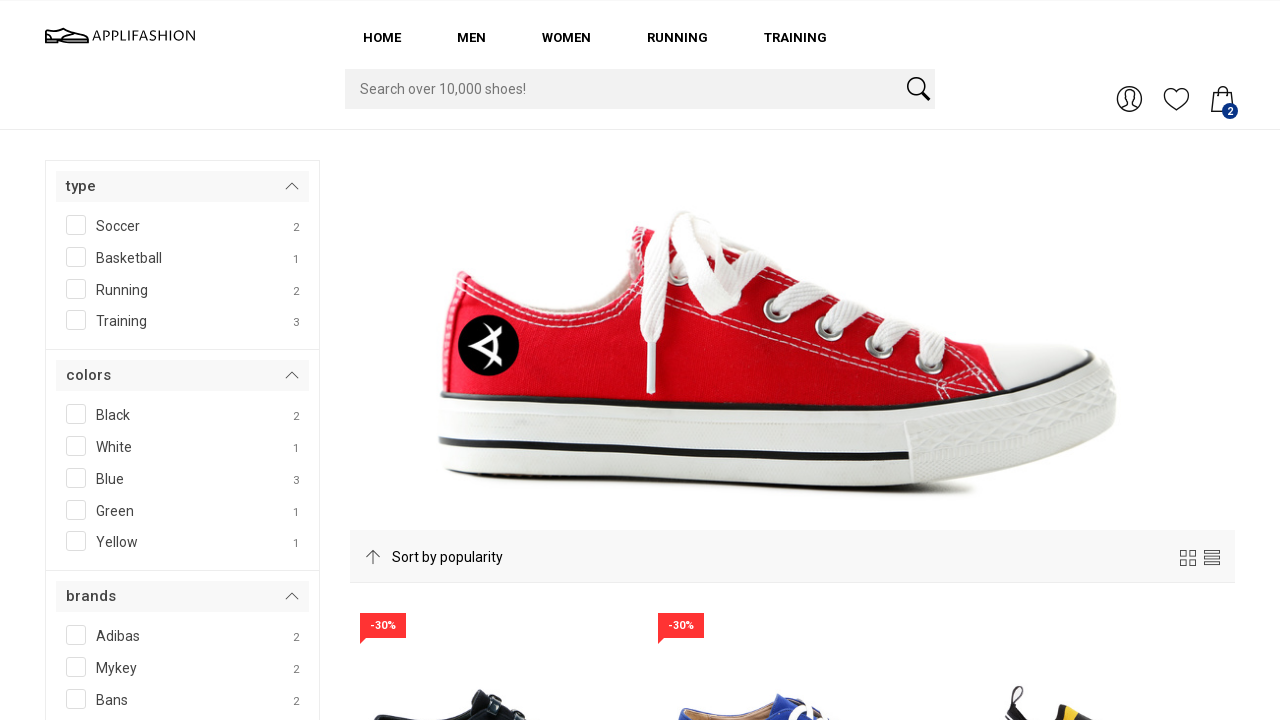

Clicked the Black color filter checkbox at (136, 411) on input[id*='Black']
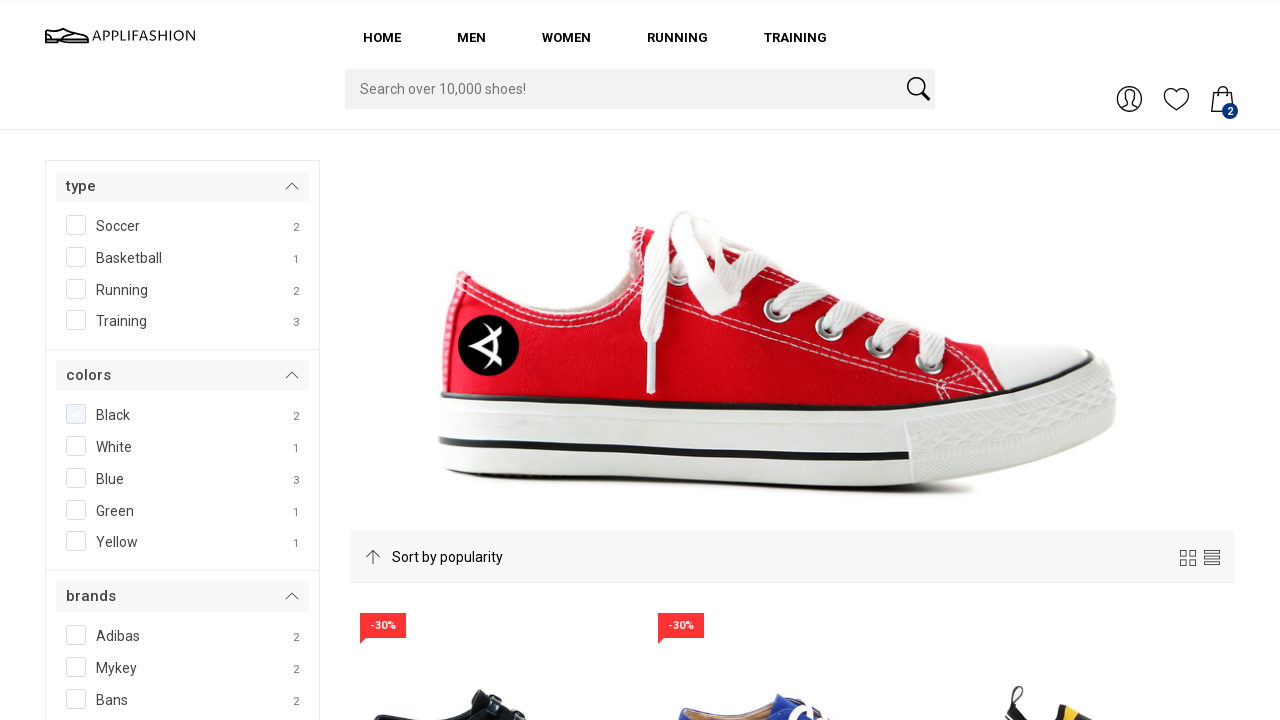

Clicked the filter button to apply the Black color filter at (103, 360) on button#filterBtn
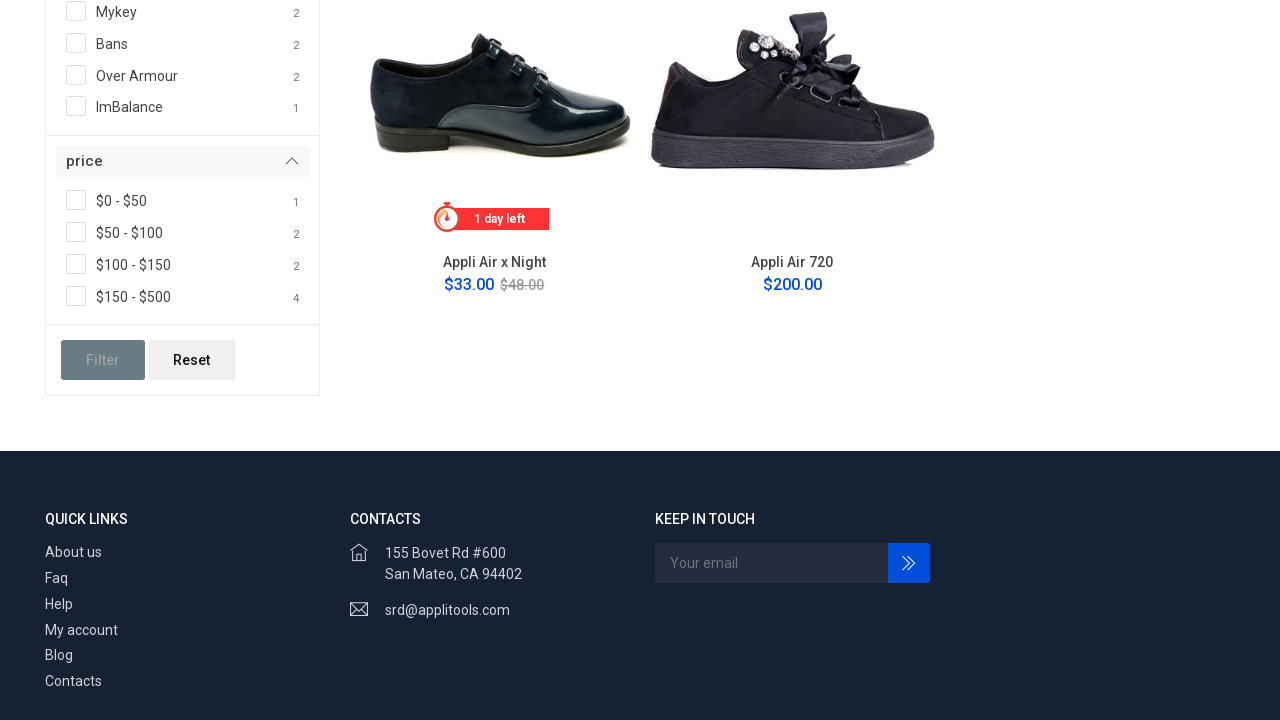

Product grid updated with filtered results showing Black color items
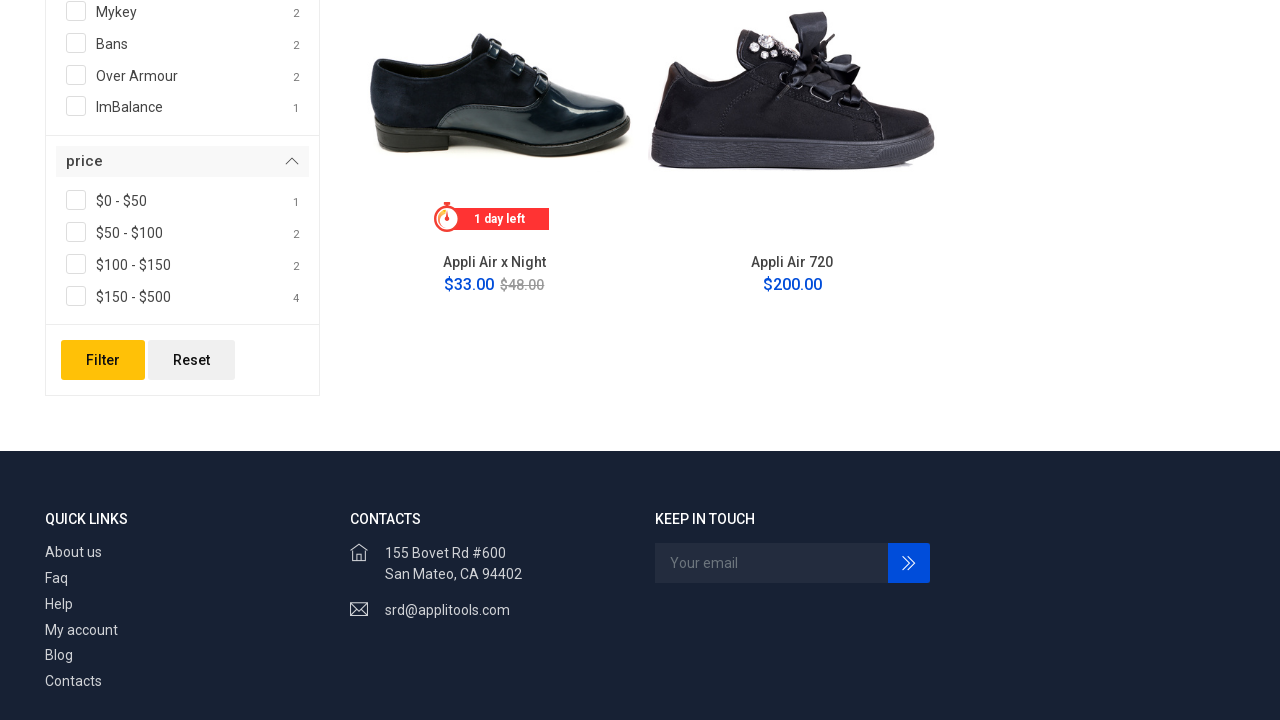

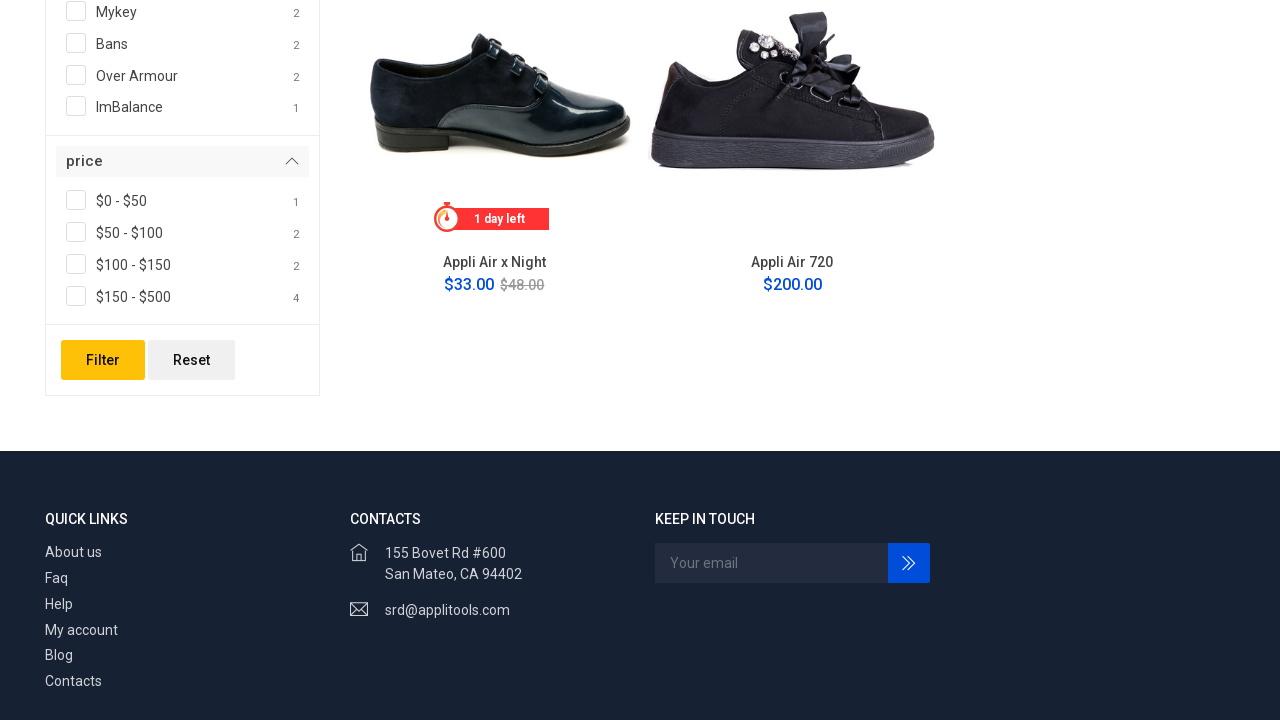